Tests keyboard actions by typing text into a textarea, then using keyboard shortcuts (Ctrl+A to select all, Ctrl+C to copy, Tab to move focus, Ctrl+V to paste) to copy the text to another location.

Starting URL: https://text-compare.com

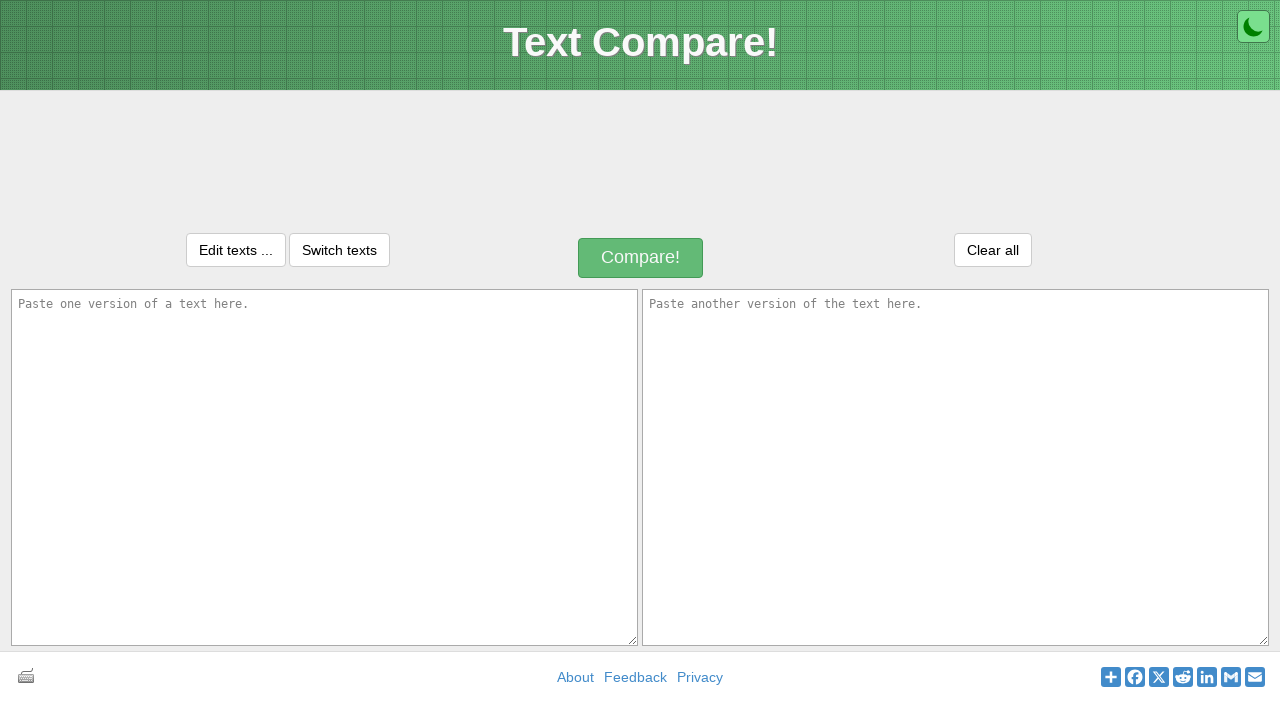

Navigated to https://text-compare.com
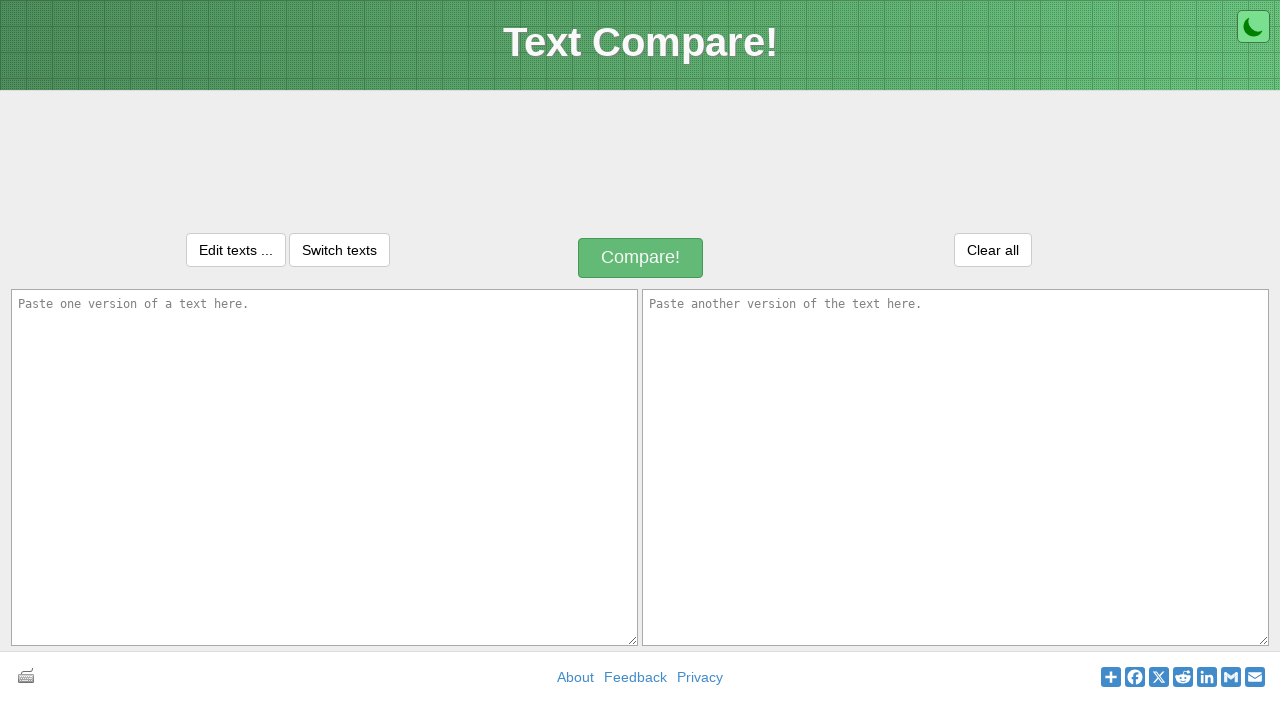

Typed 'Welcometo the party' into the first textarea on textarea#inputText1
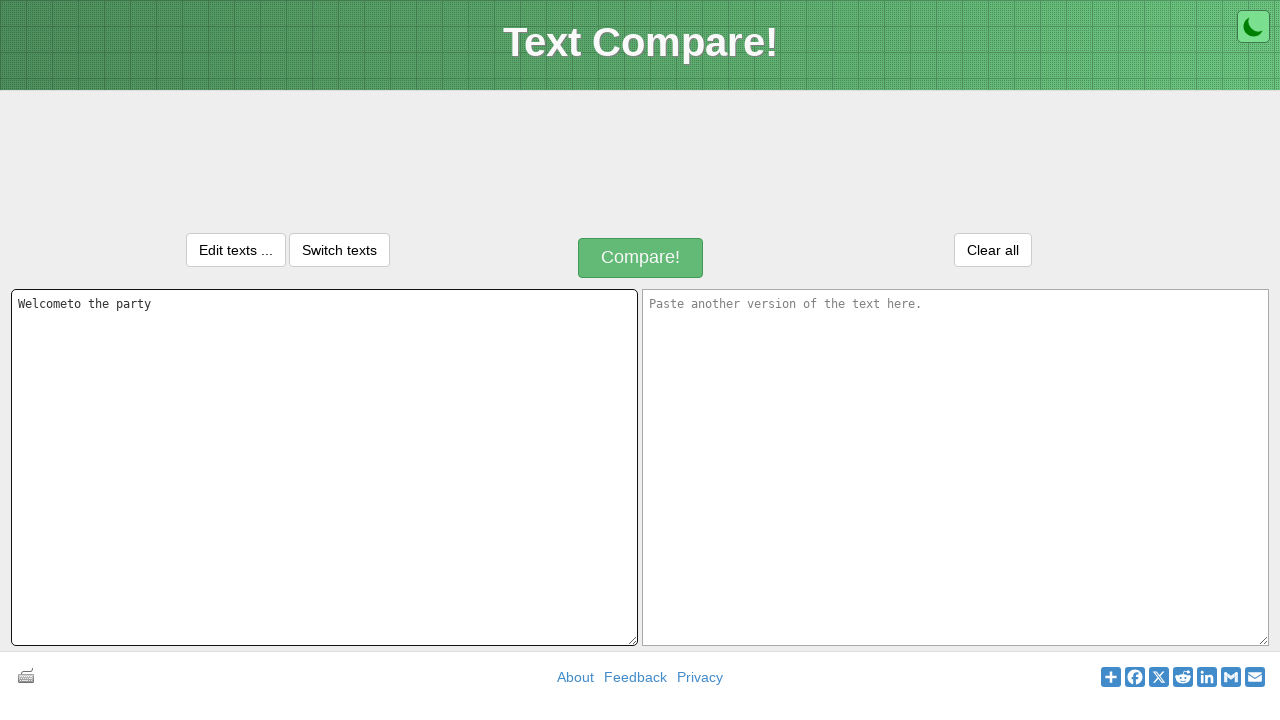

Clicked on the first textarea to ensure focus at (324, 467) on textarea#inputText1
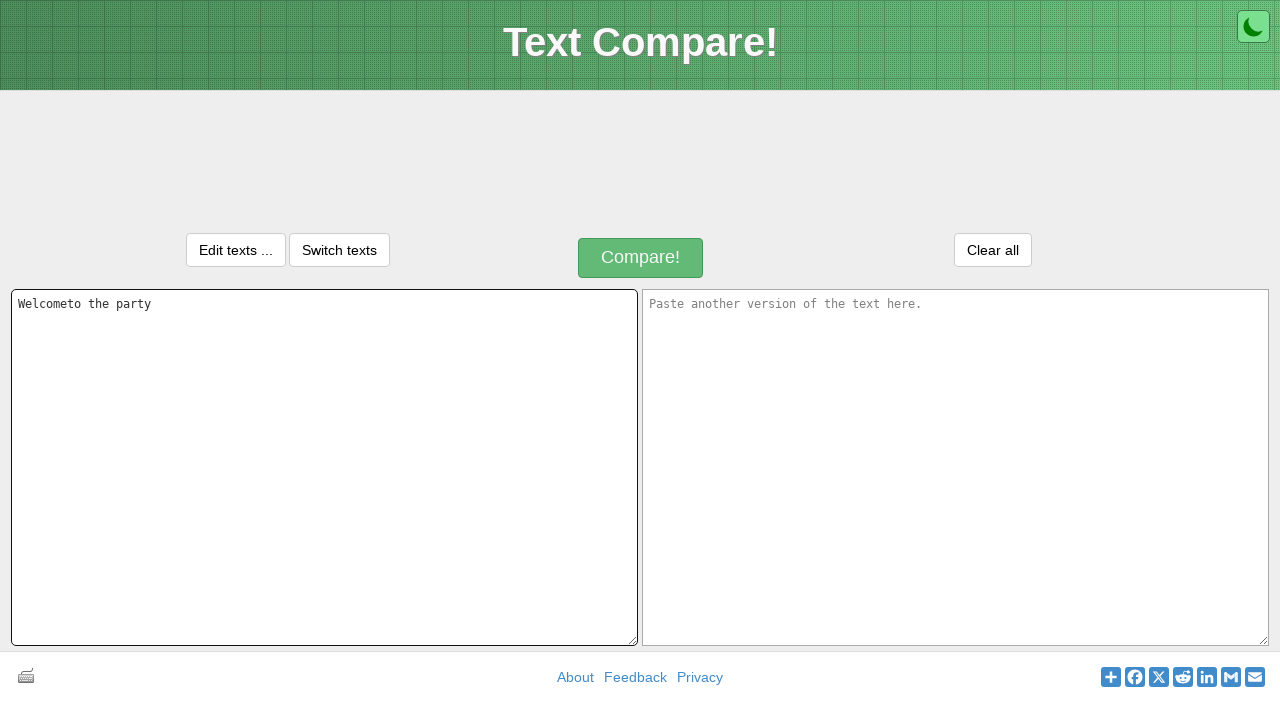

Pressed Ctrl+A to select all text in the first textarea
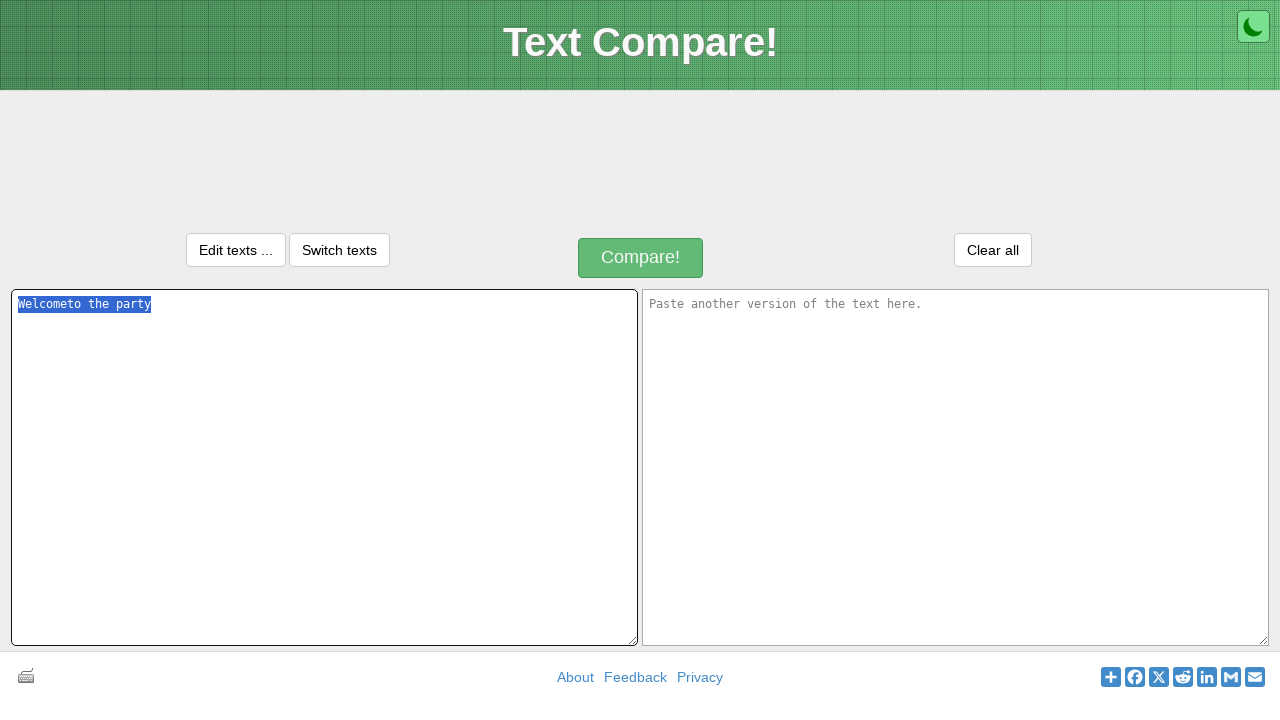

Pressed Ctrl+C to copy the selected text
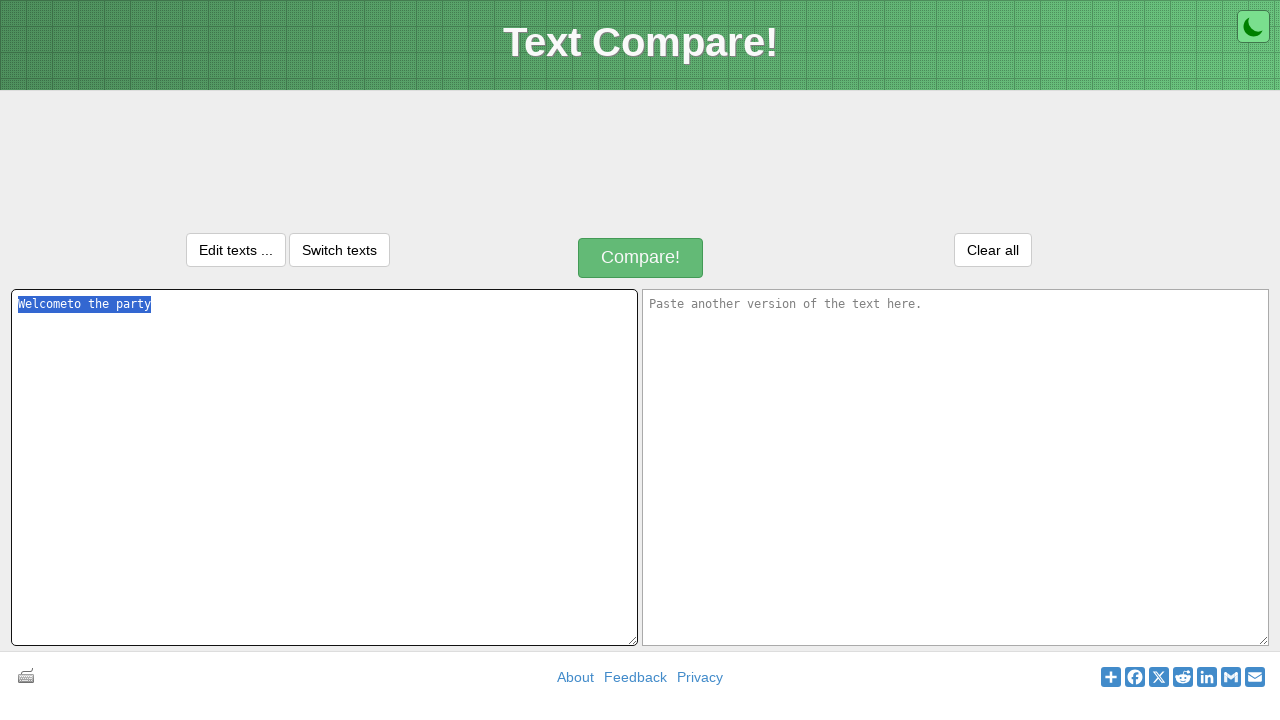

Pressed Tab to move focus to the second textarea
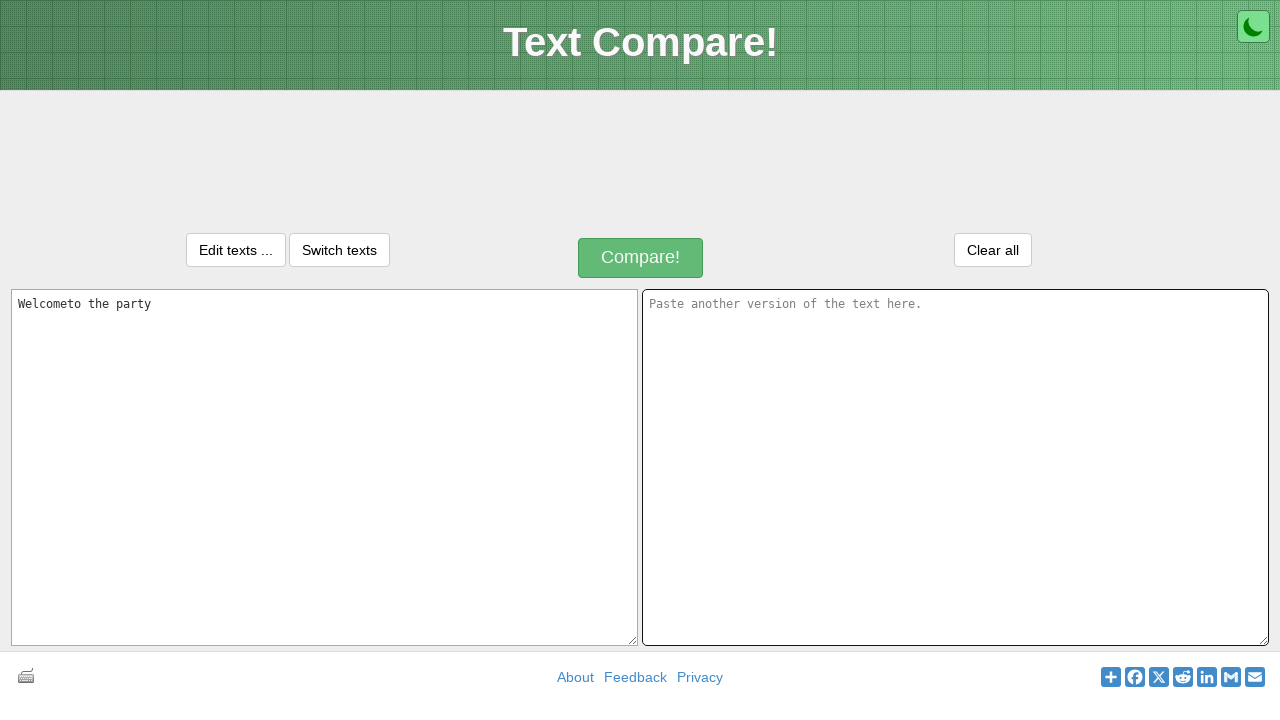

Pressed Ctrl+V to paste the copied text into the second textarea
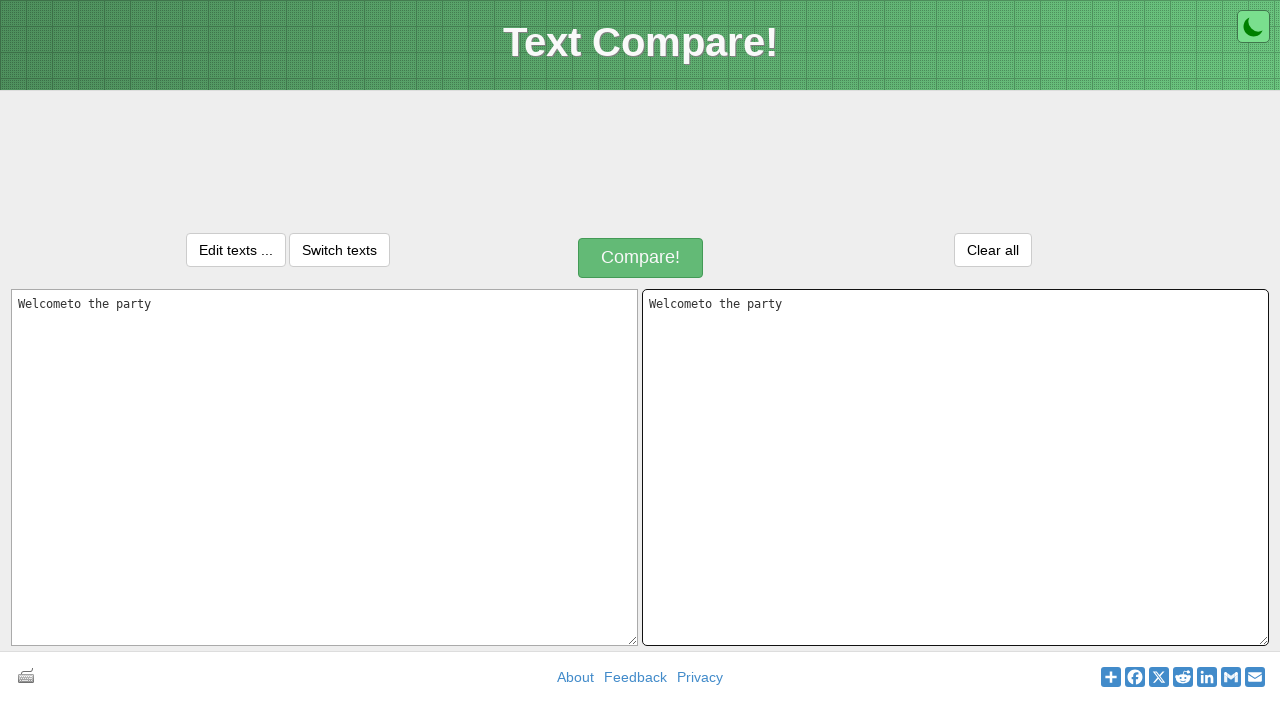

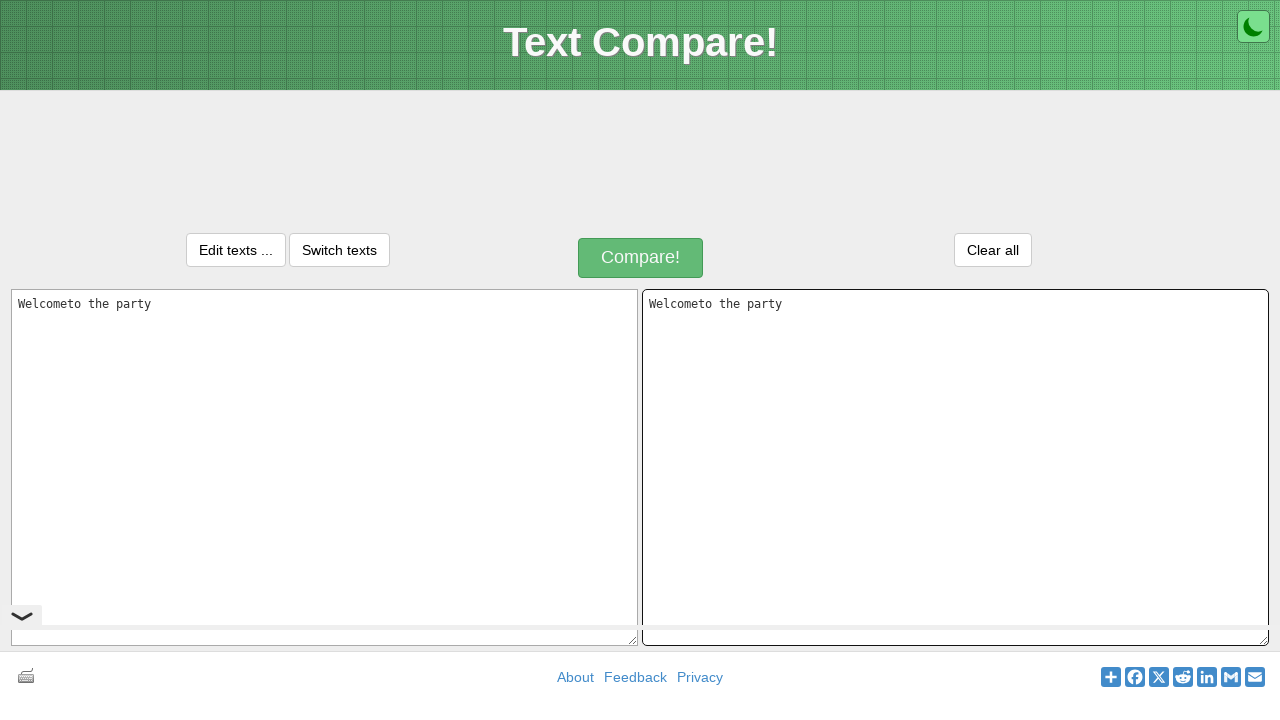